Navigates to the Selenium website, locates the Twitter icon in the footer, and scrolls to bring it into view.

Starting URL: https://www.selenium.dev/

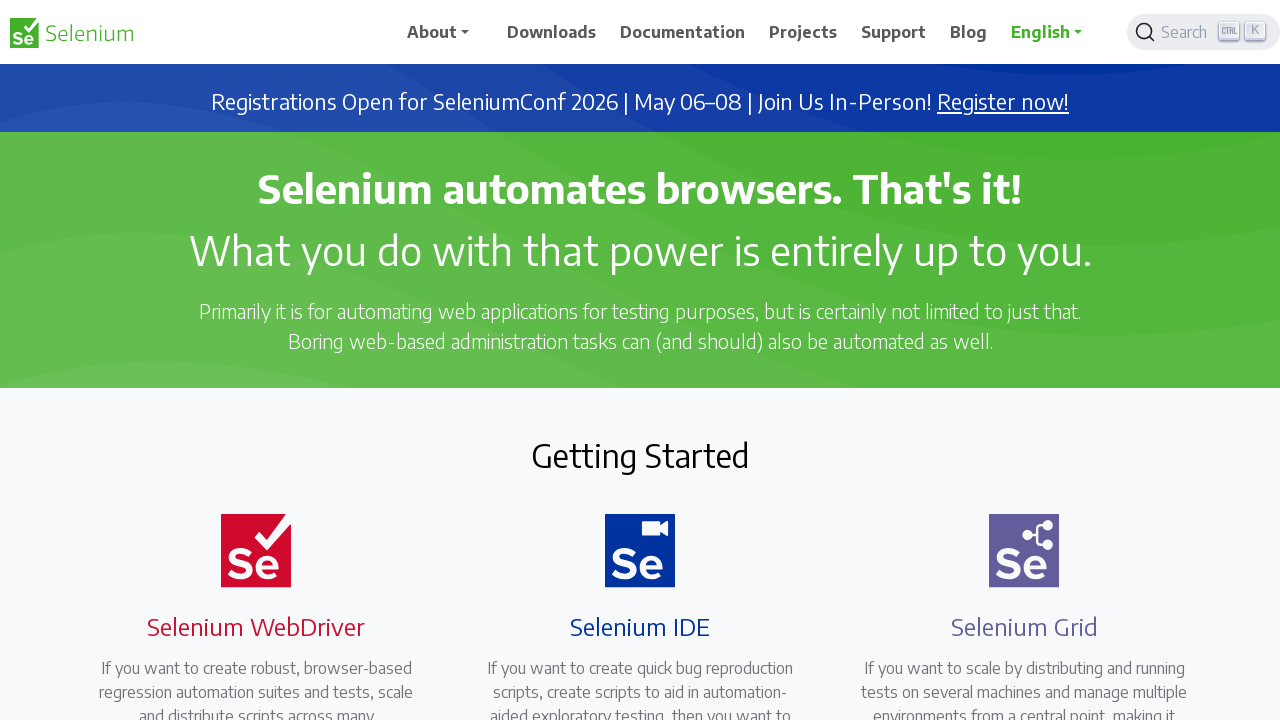

Page loaded with domcontentloaded state
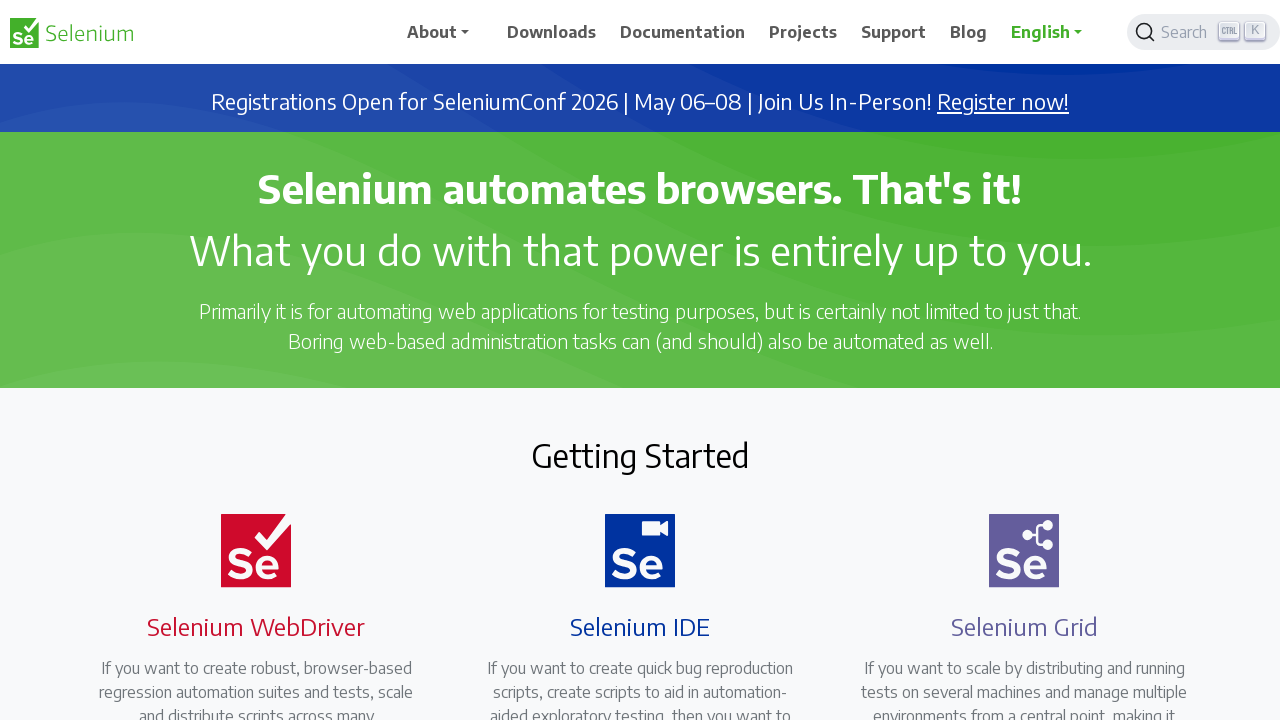

Located Twitter icon element in footer
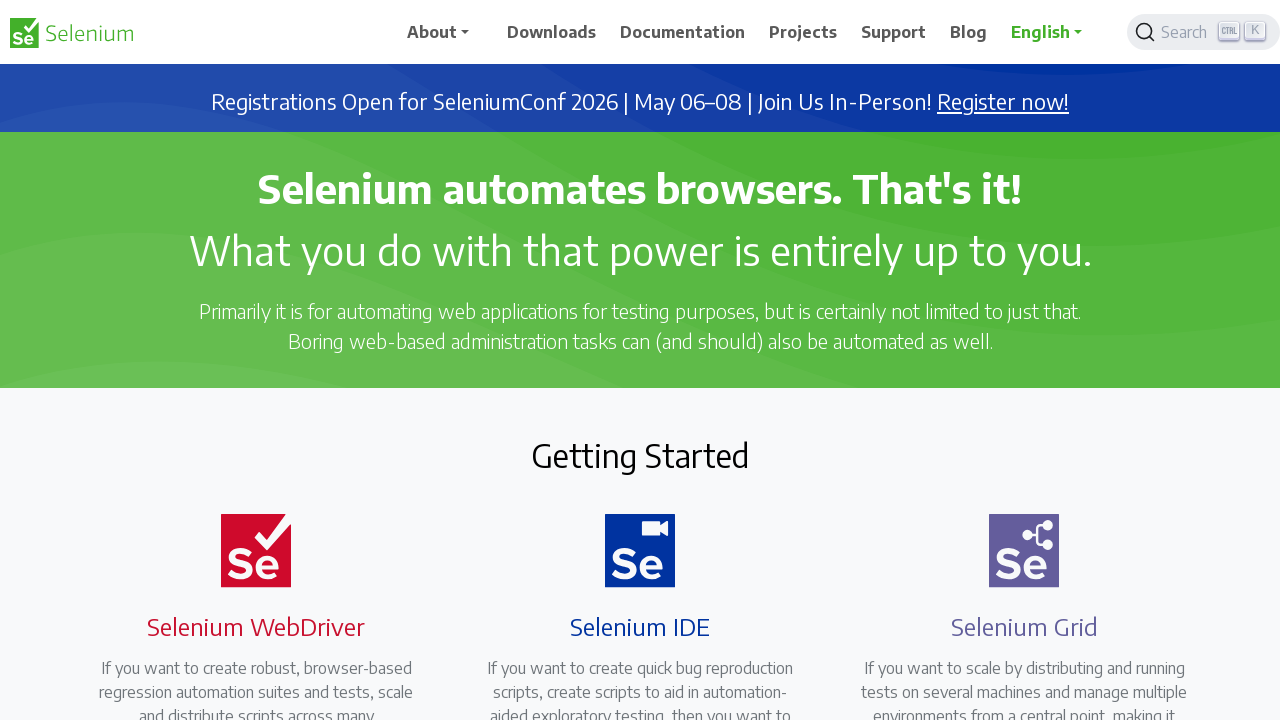

Scrolled Twitter icon into view
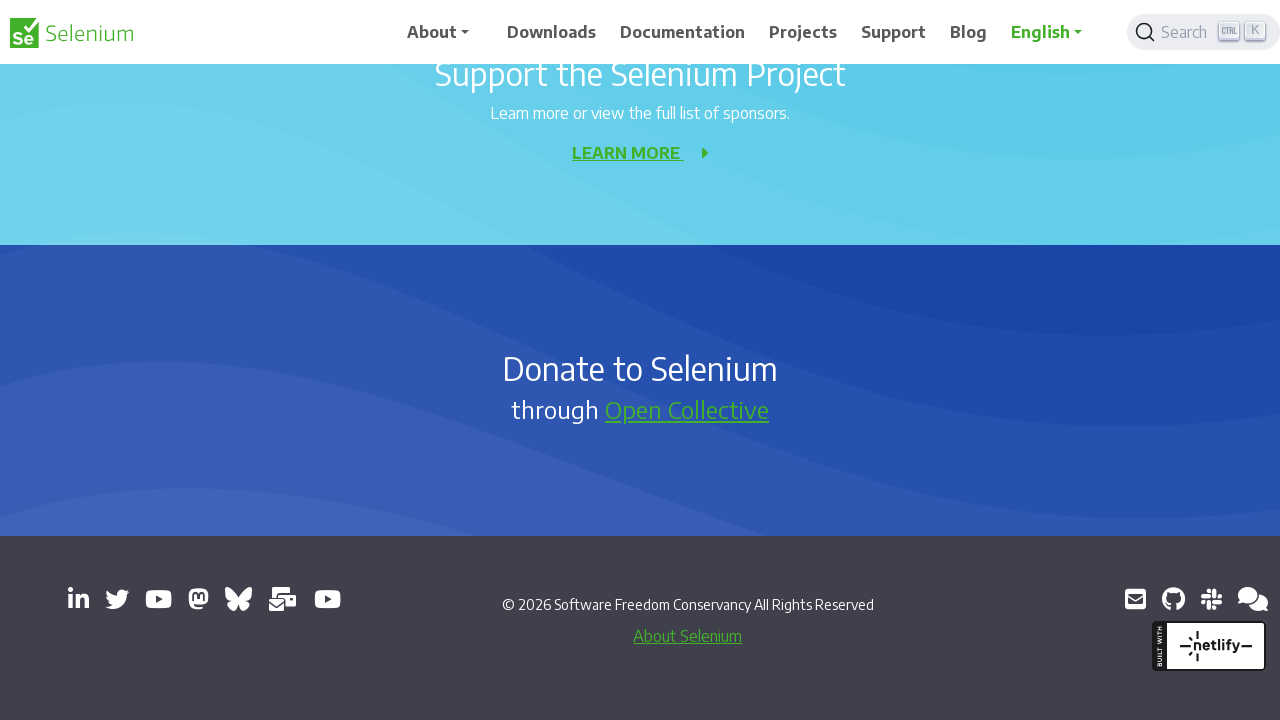

Waited 1 second for element visibility
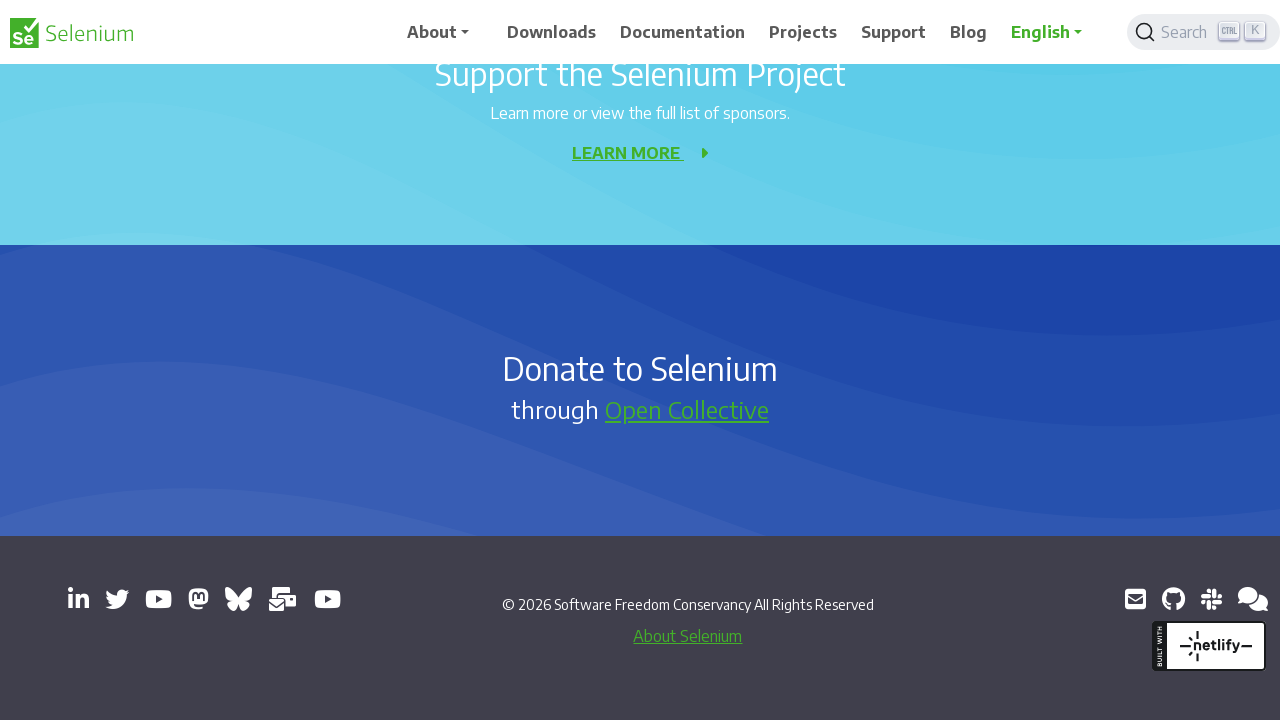

Twitter icon is now visible
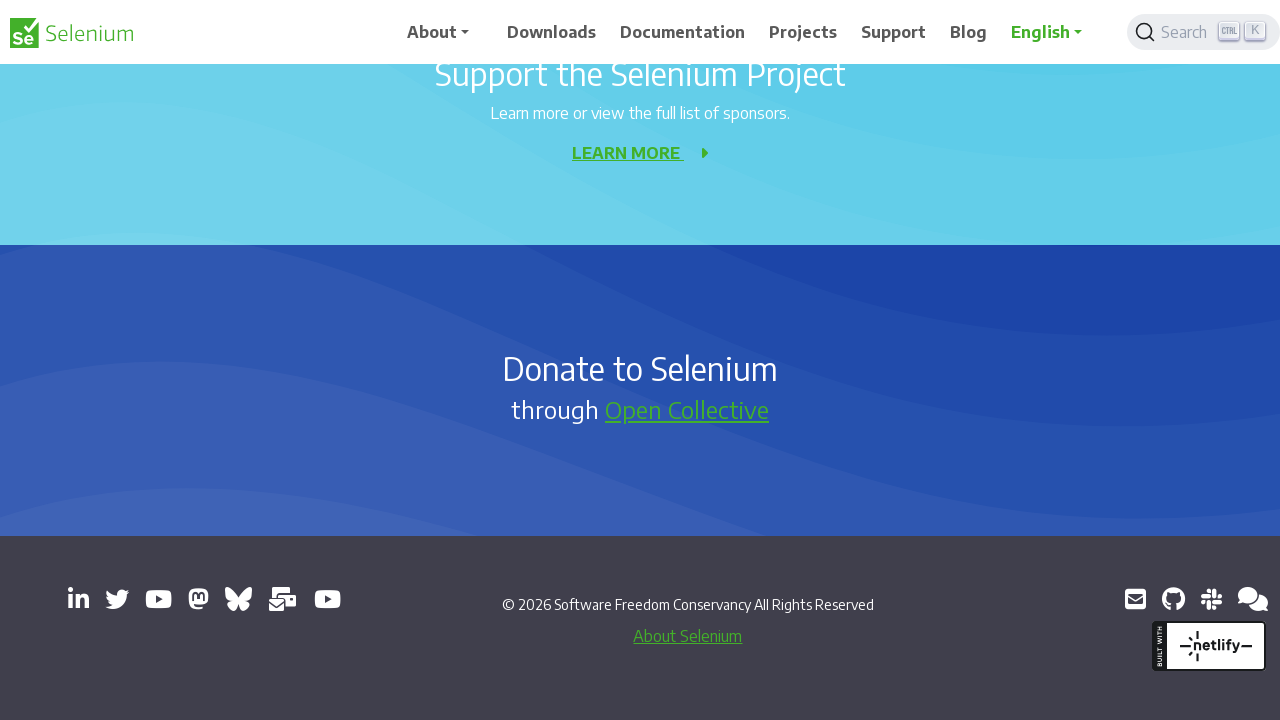

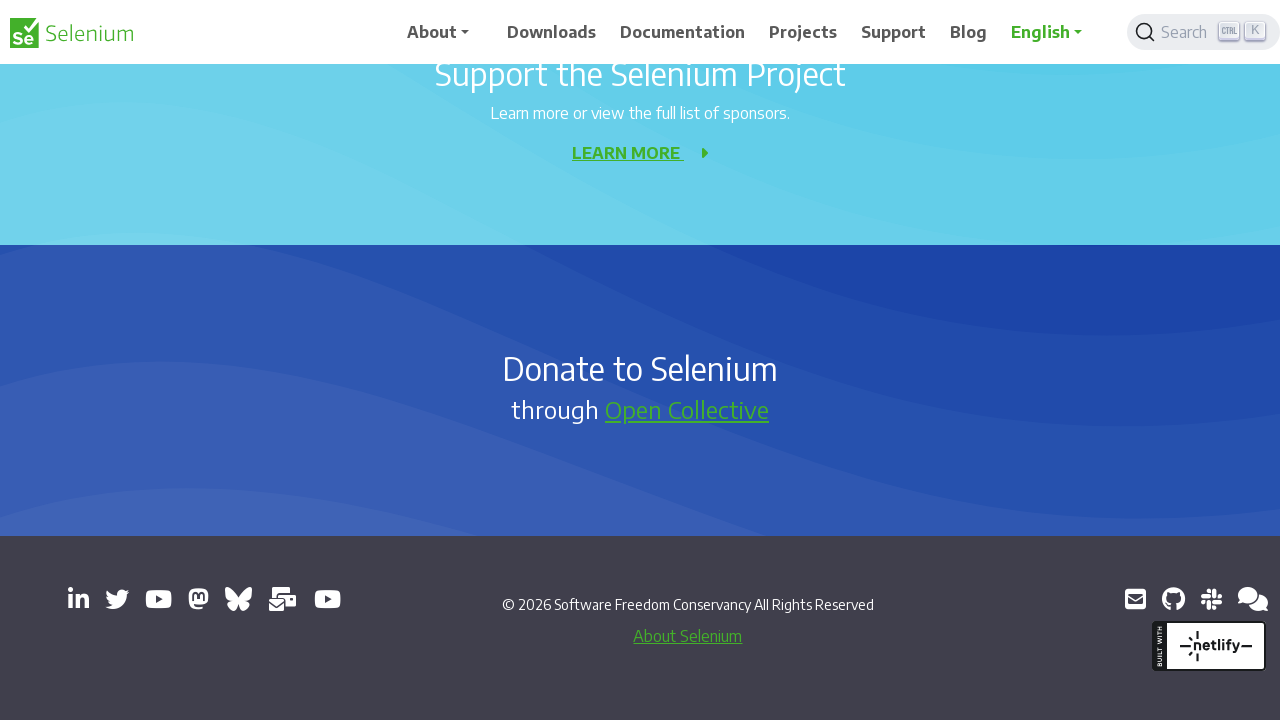